Tests navigation to example.com, verifies the page title contains expected text, clicks on the "More Information" link, and waits for the page to load.

Starting URL: https://example.com

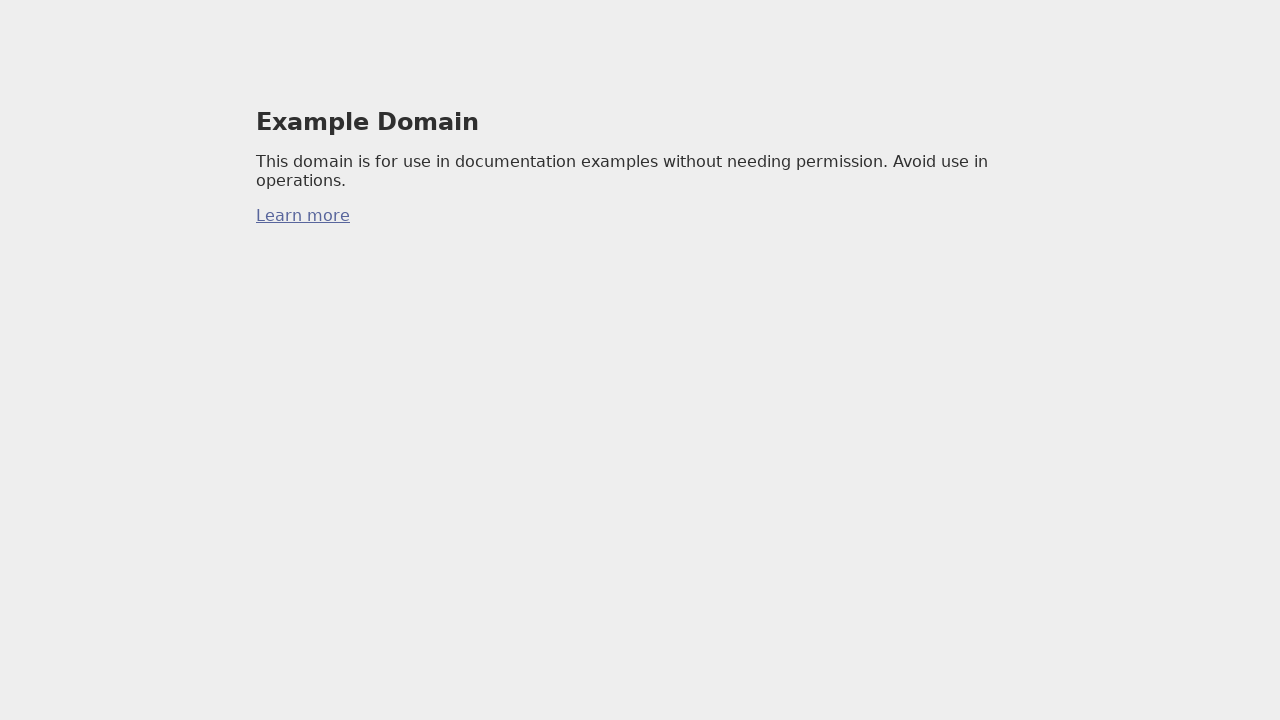

Retrieved page title
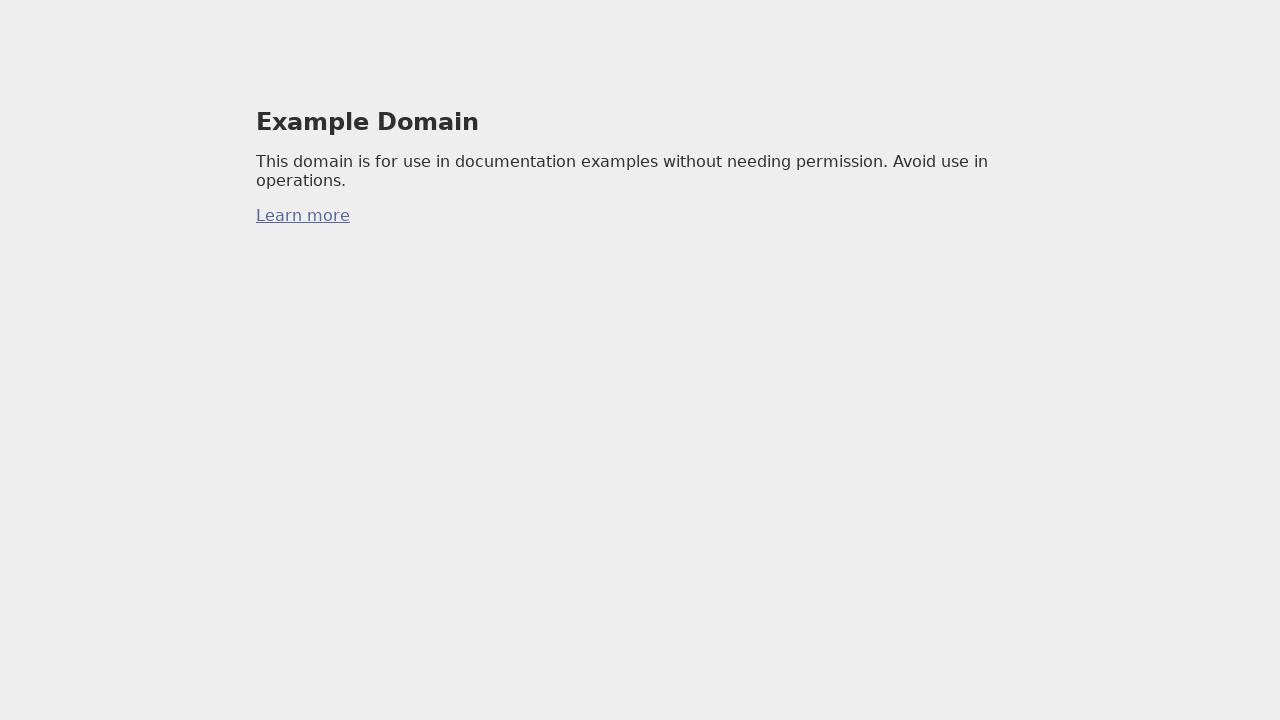

Verified page title contains 'Example Domain'
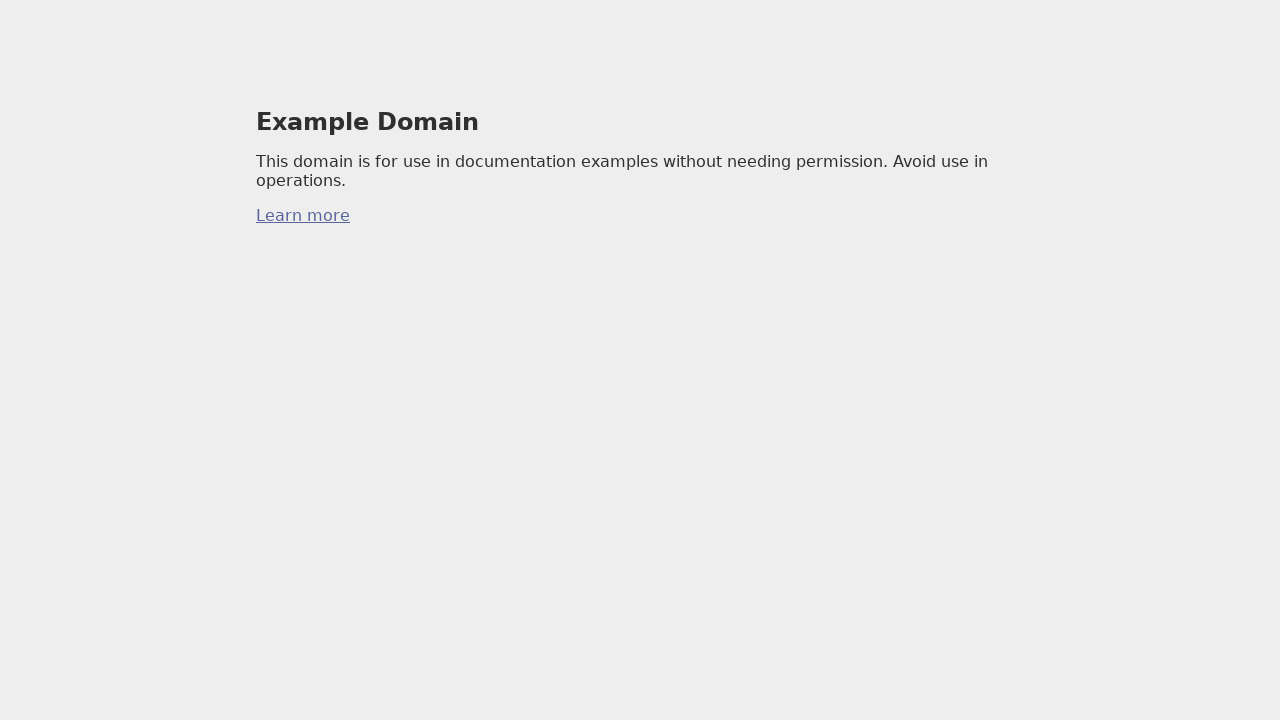

Clicked on the More Information link at (303, 216) on a
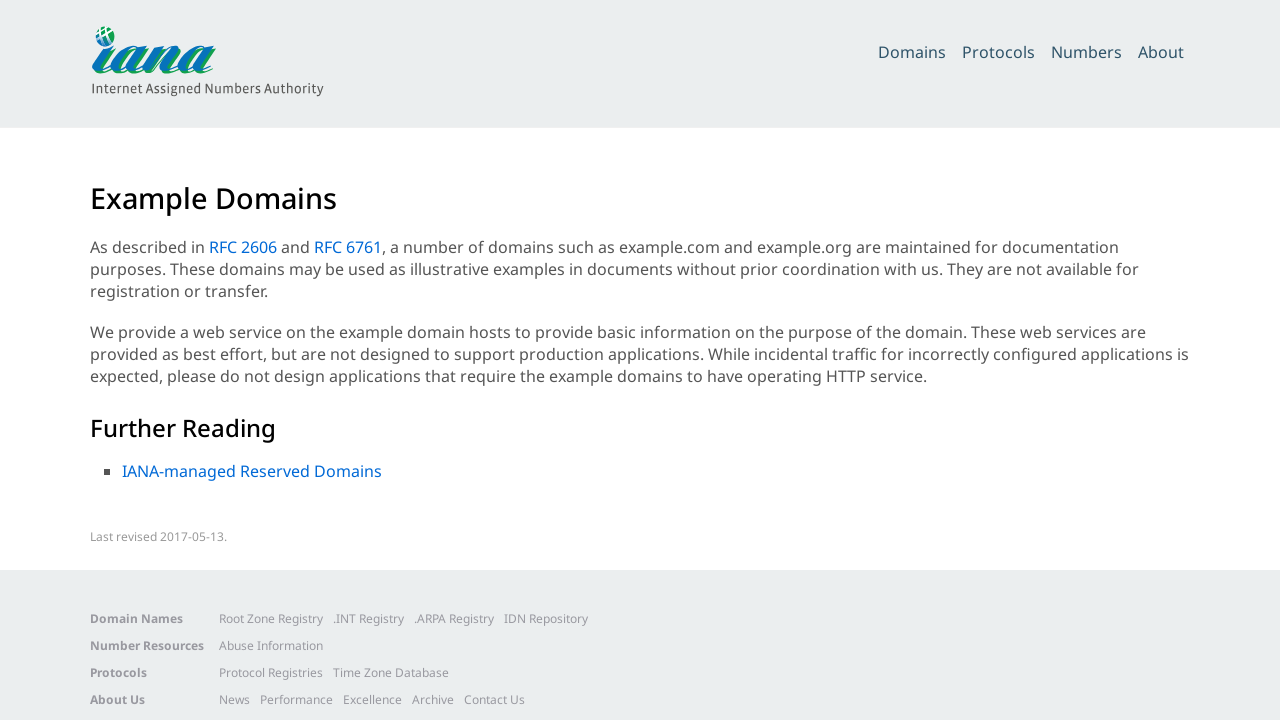

Page navigation completed and DOM content loaded
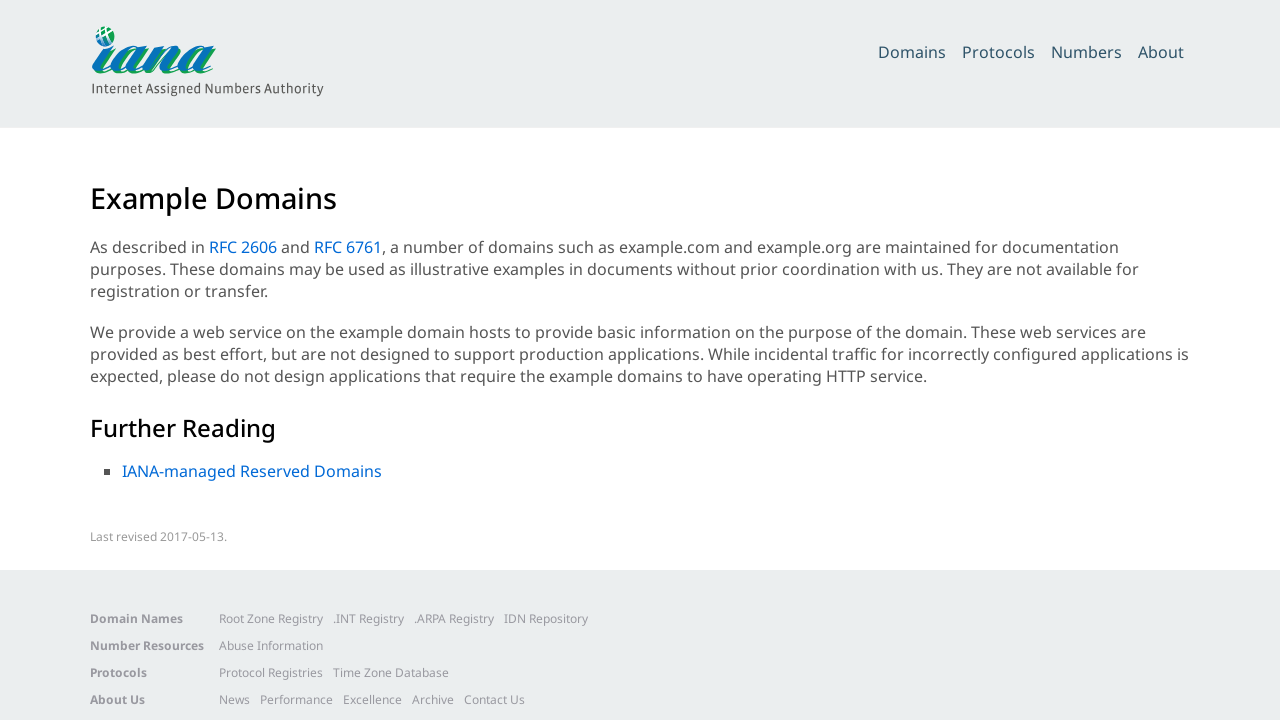

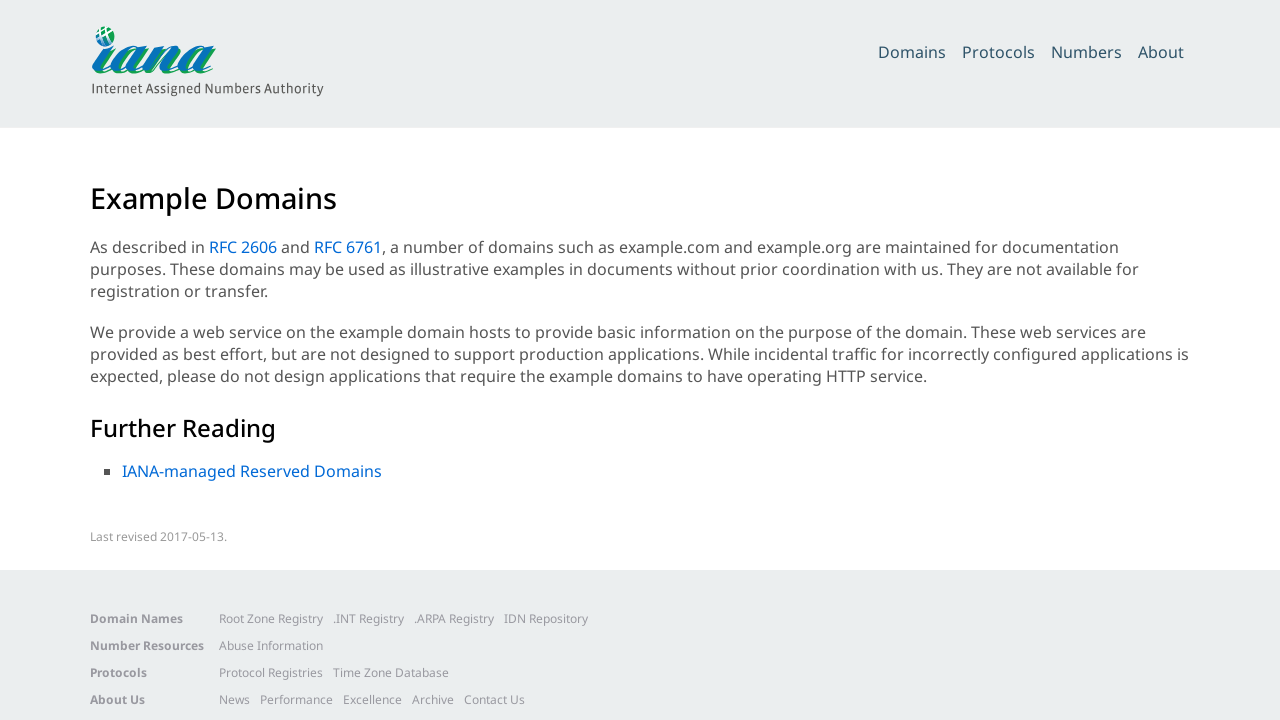